Tests table sorting functionality by clicking on a column header and verifies the sorting order, then searches for a specific item ("Rice") across pagination

Starting URL: https://rahulshettyacademy.com/seleniumPractise/#/offers

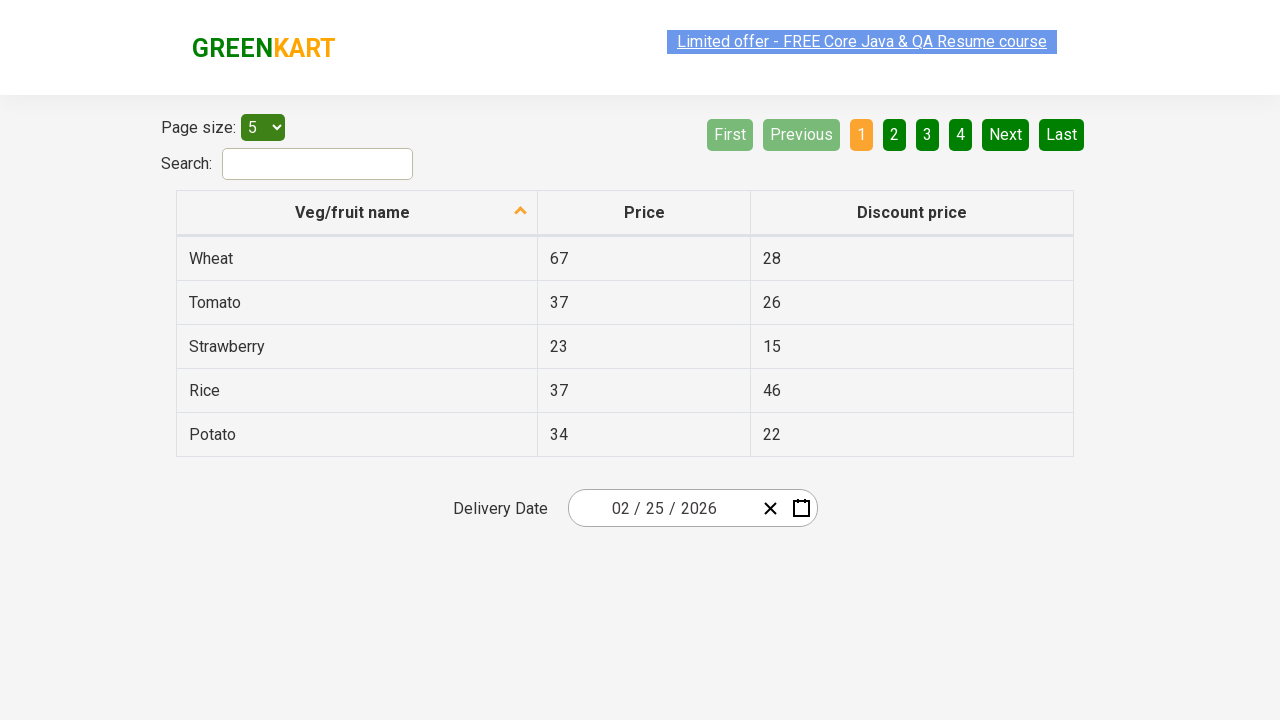

Clicked first column header to sort table at (357, 213) on xpath=//tr/th[1]
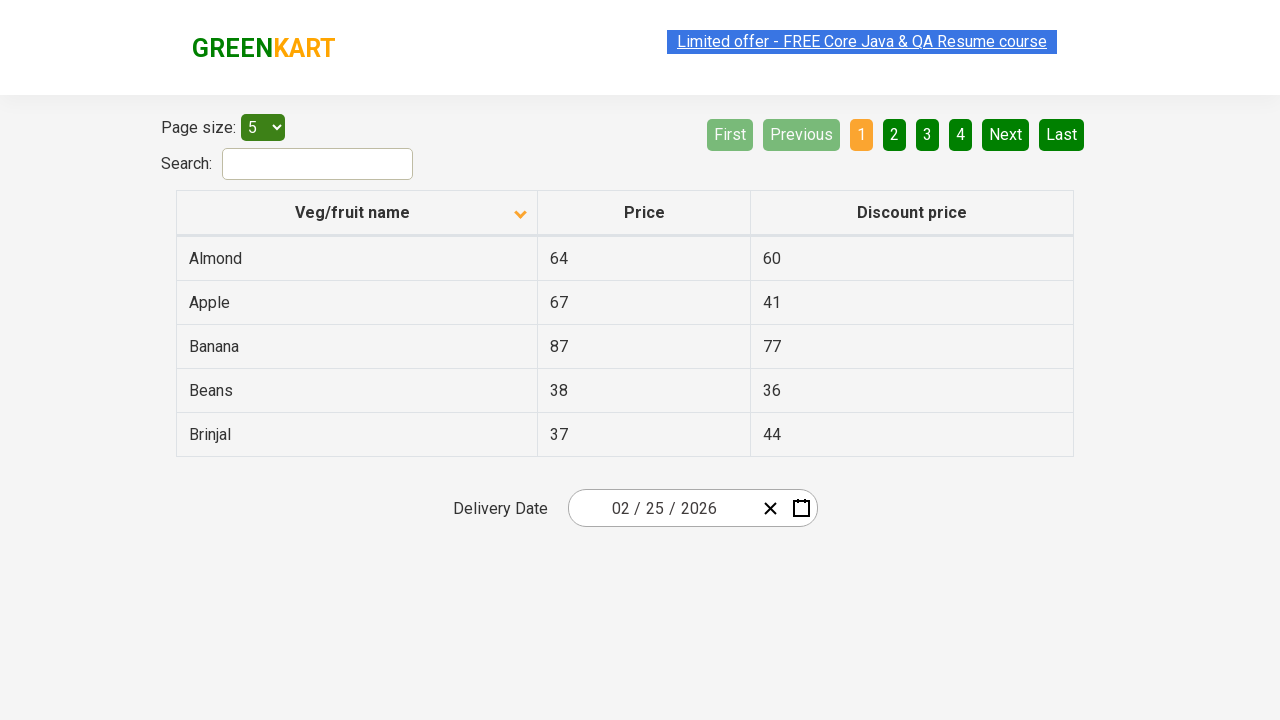

Table sorted and first column cells loaded
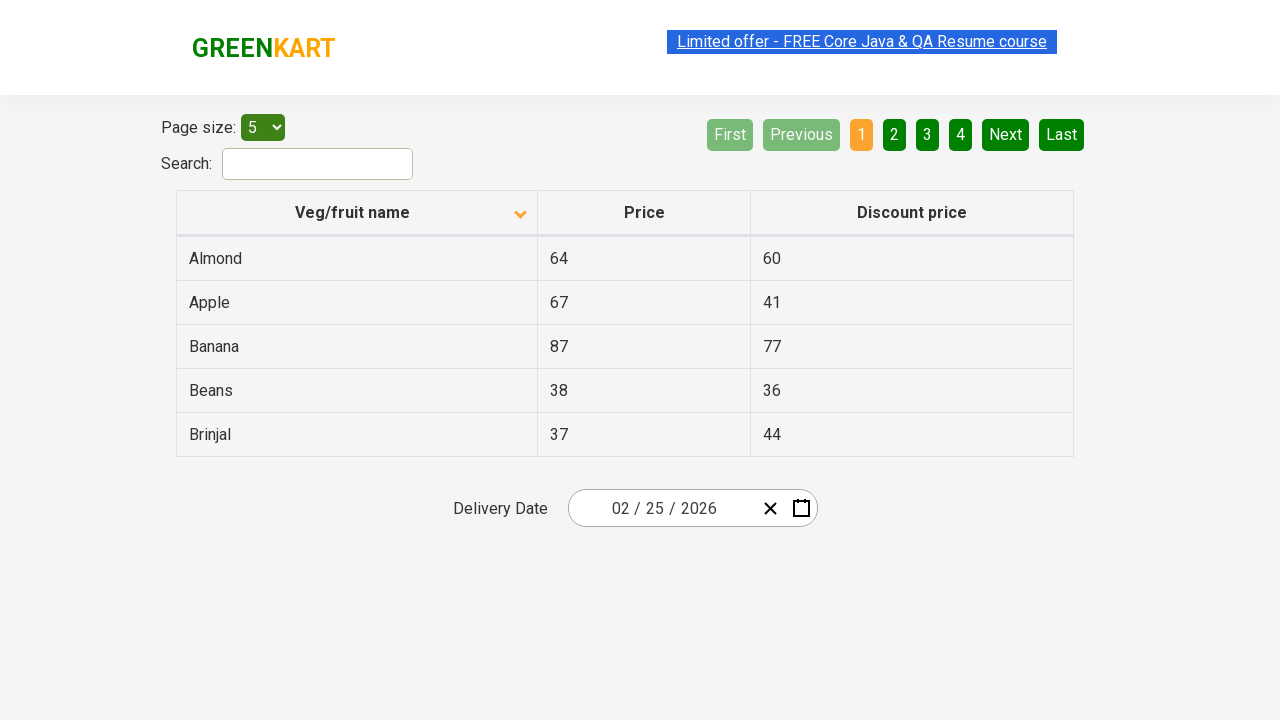

Retrieved all elements from first column
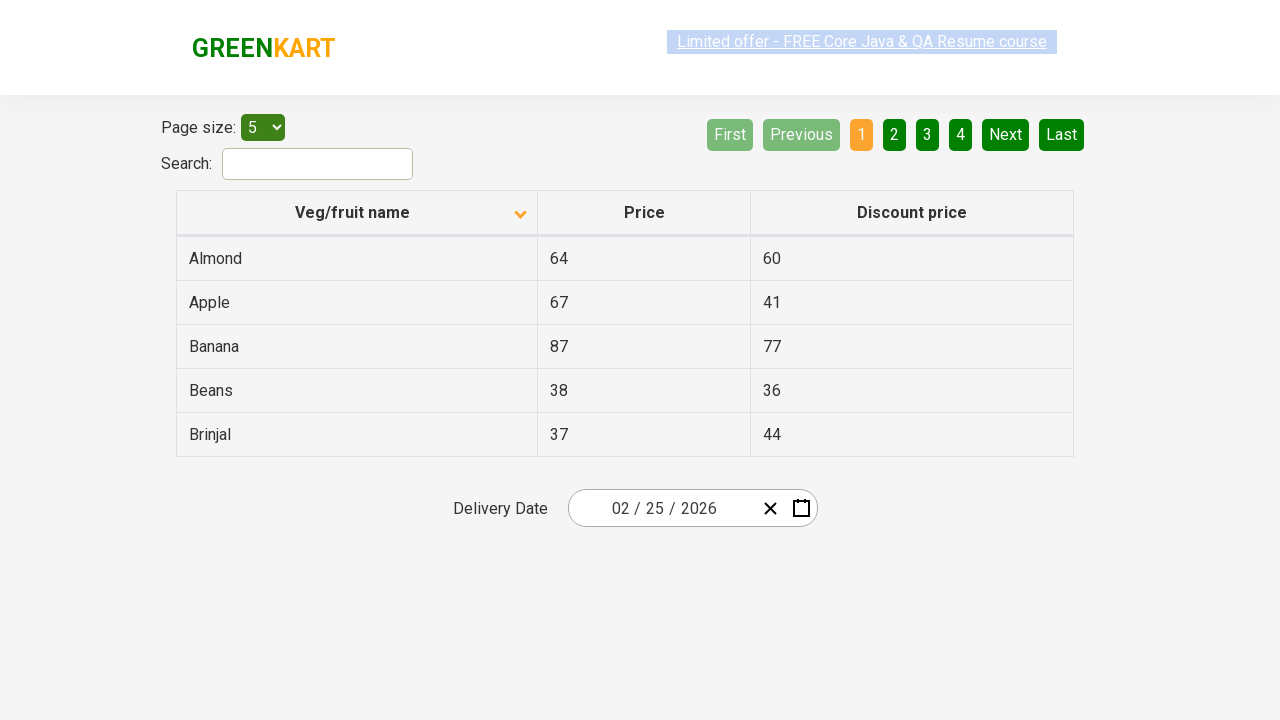

Extracted text content from 5 column elements
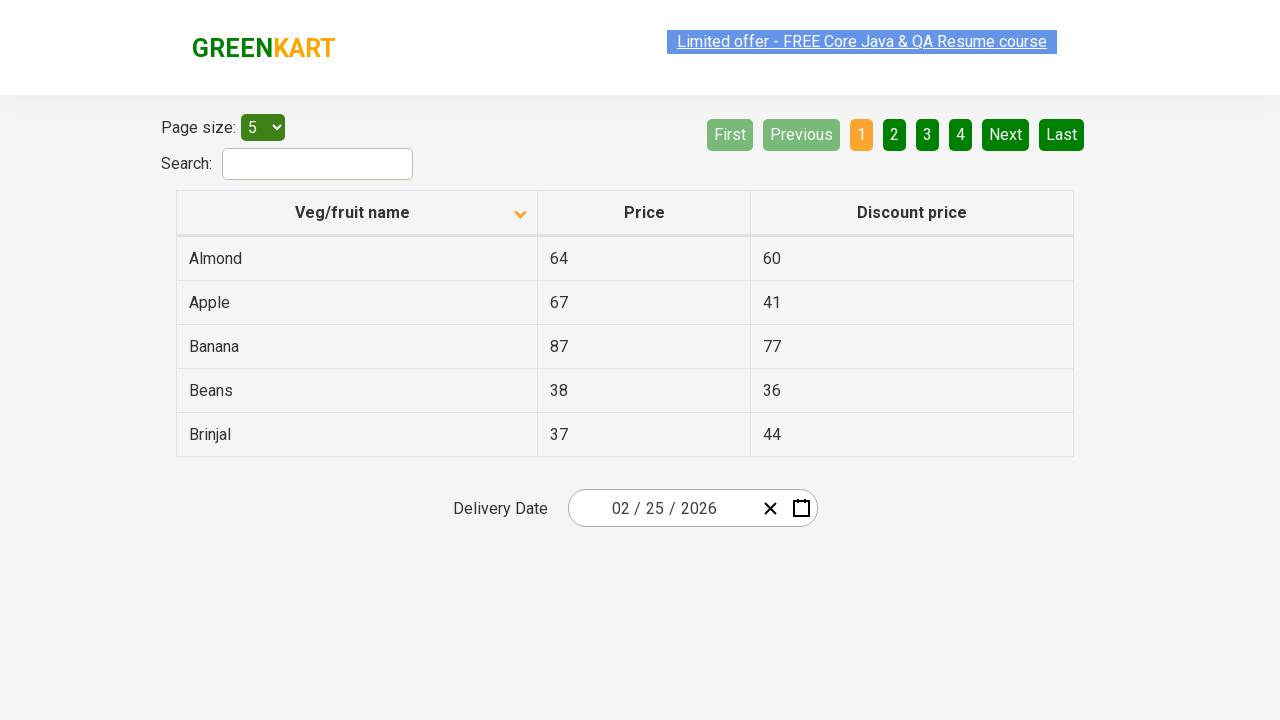

Created sorted reference list from original column data
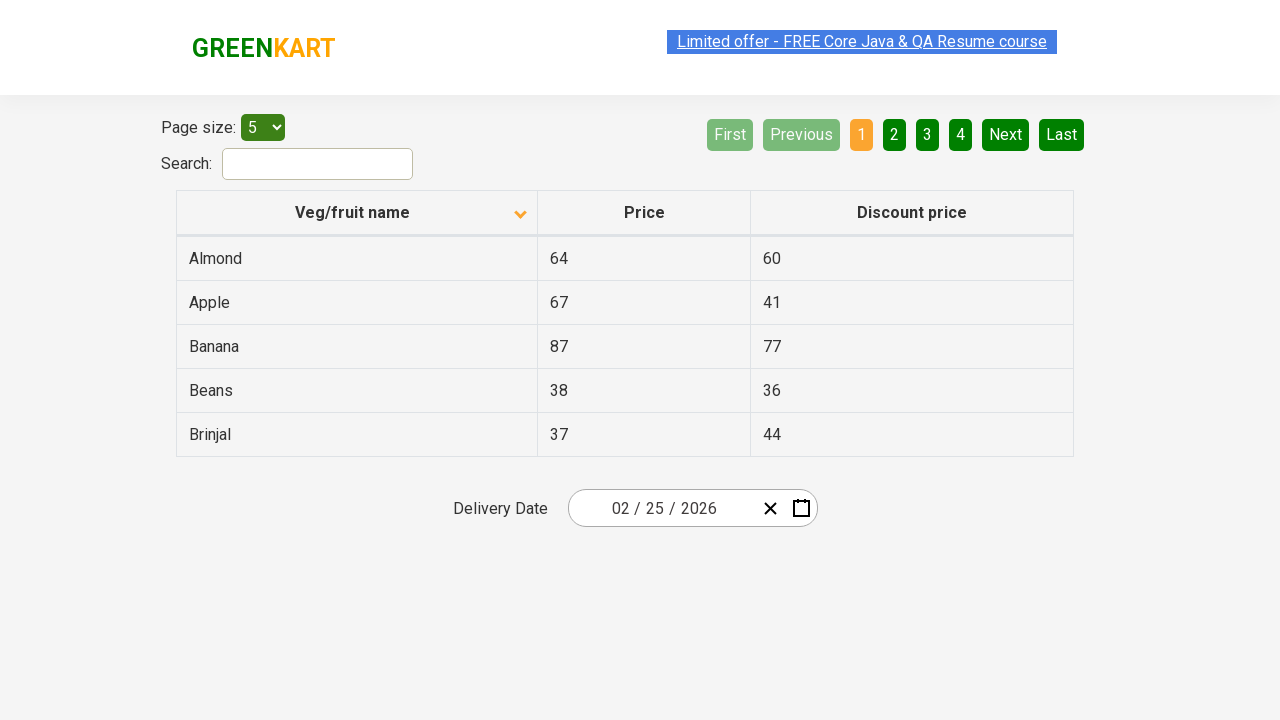

Verified table is sorted correctly in ascending order
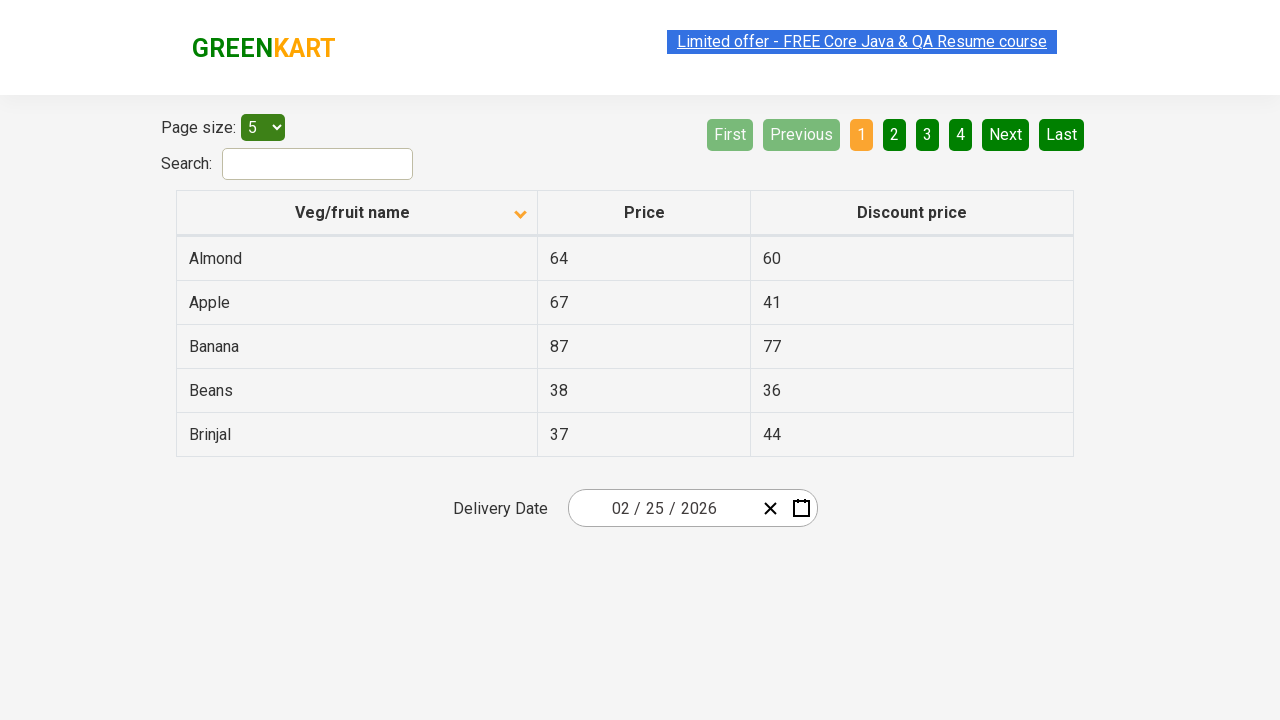

Retrieved all rows from current page
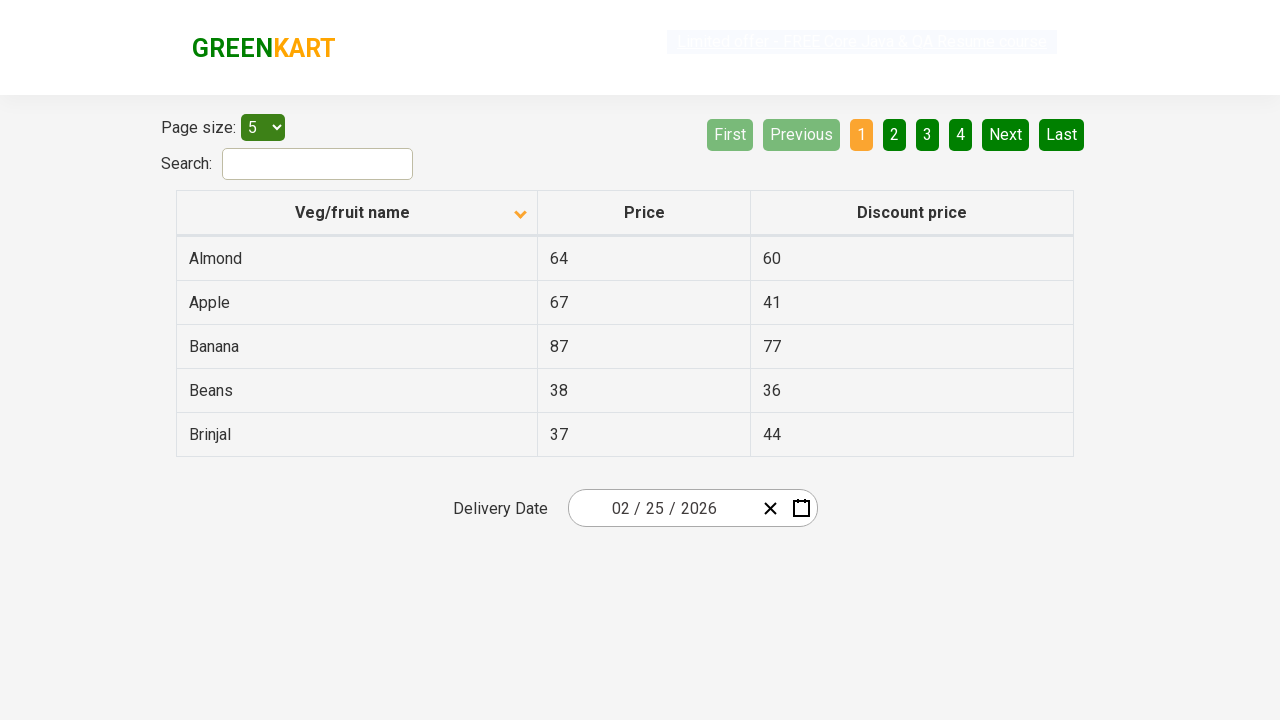

Rice not found on current page, navigating to next page at (1006, 134) on [aria-label='Next']
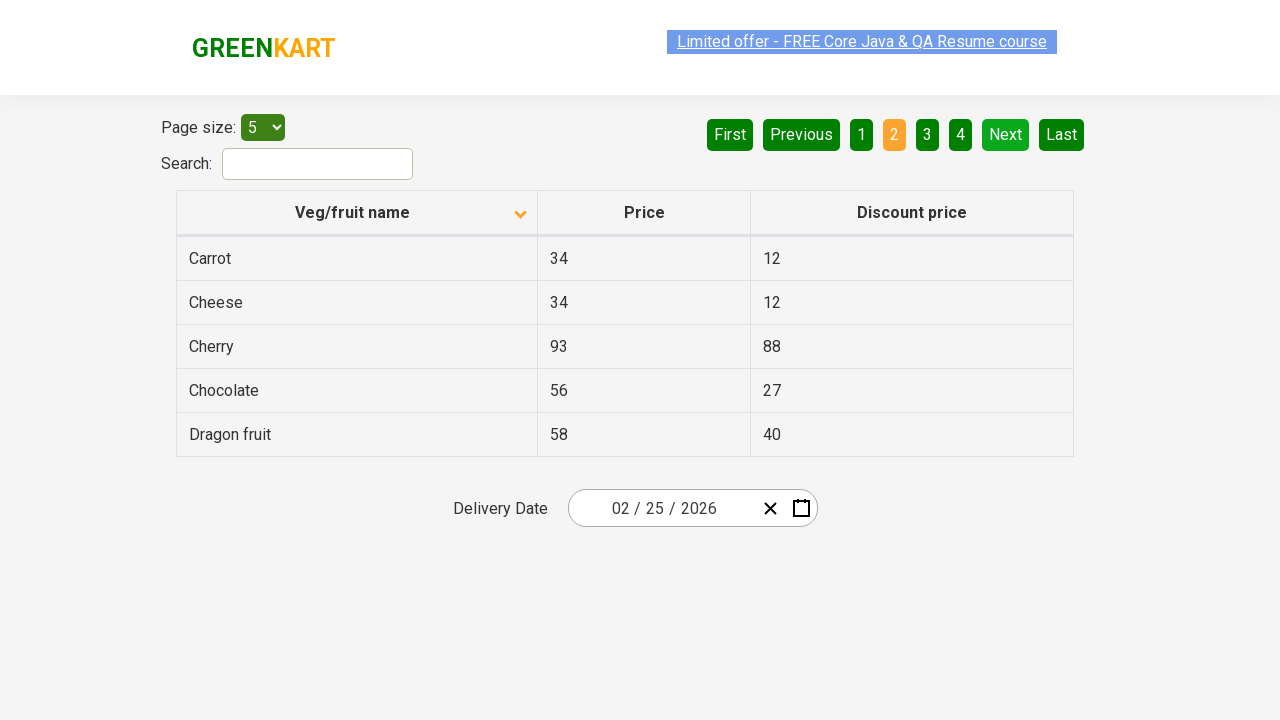

Next page loaded and first column cells visible
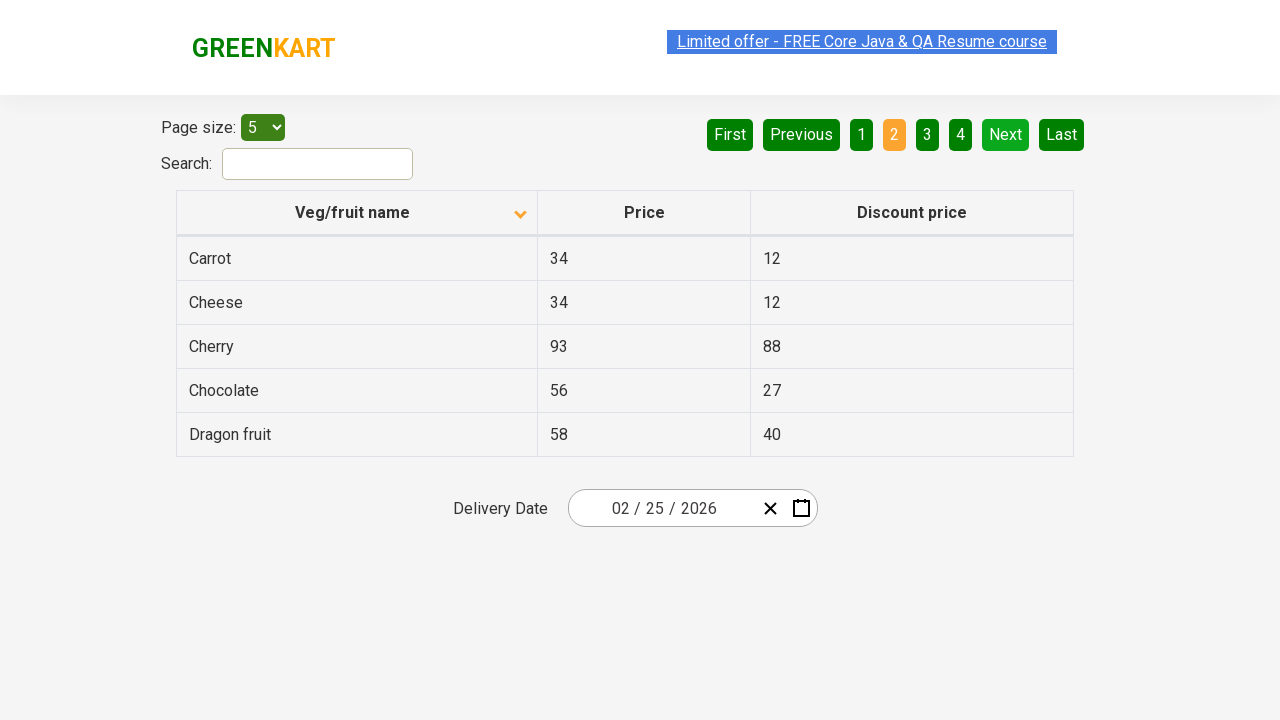

Retrieved all rows from current page
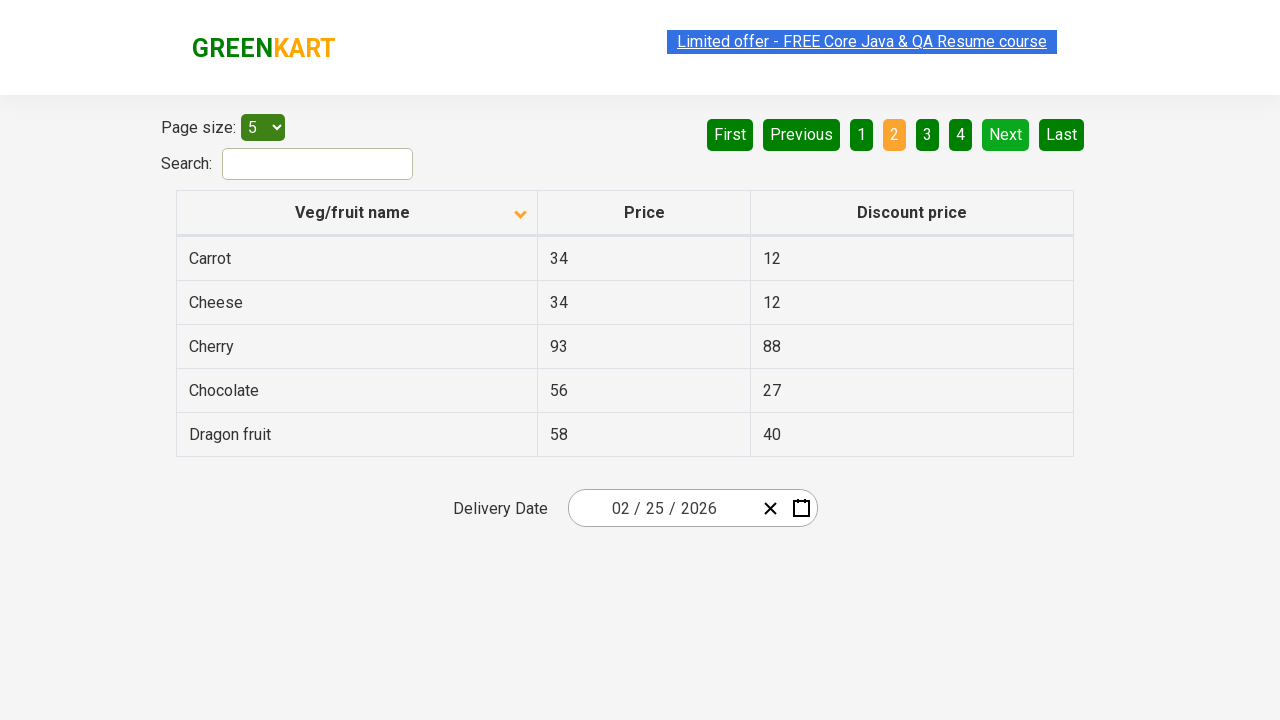

Rice not found on current page, navigating to next page at (1006, 134) on [aria-label='Next']
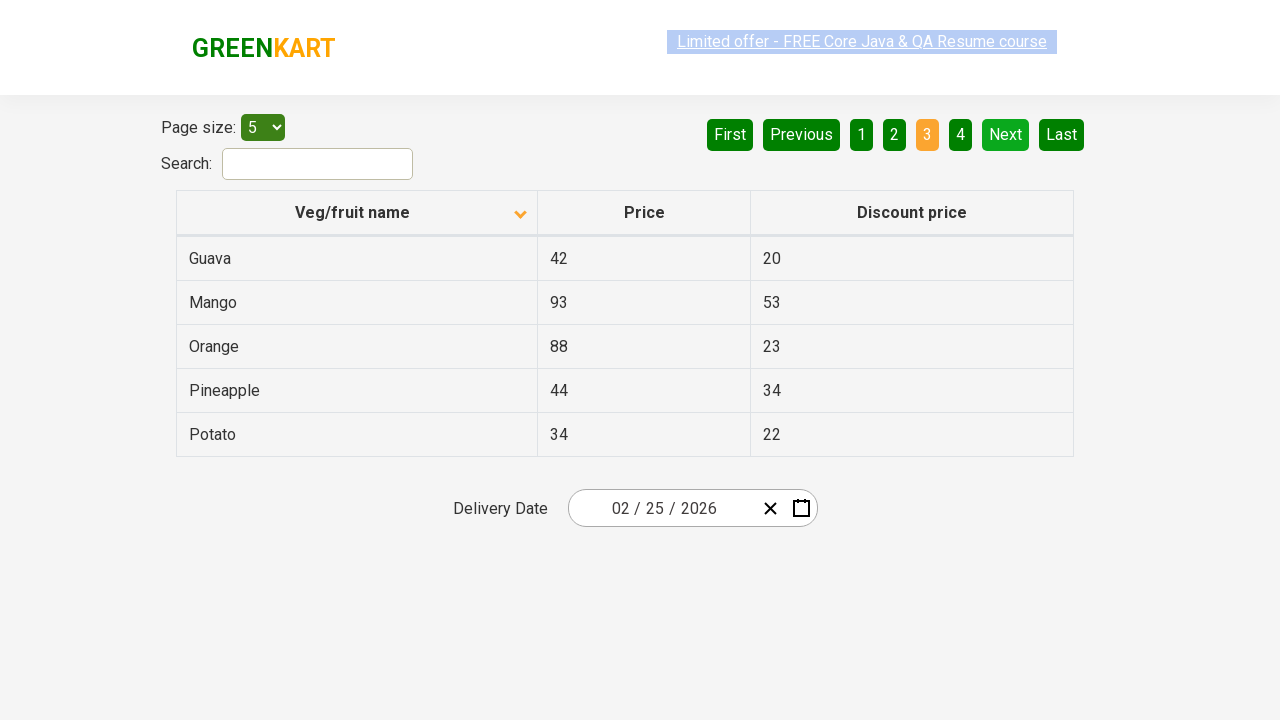

Next page loaded and first column cells visible
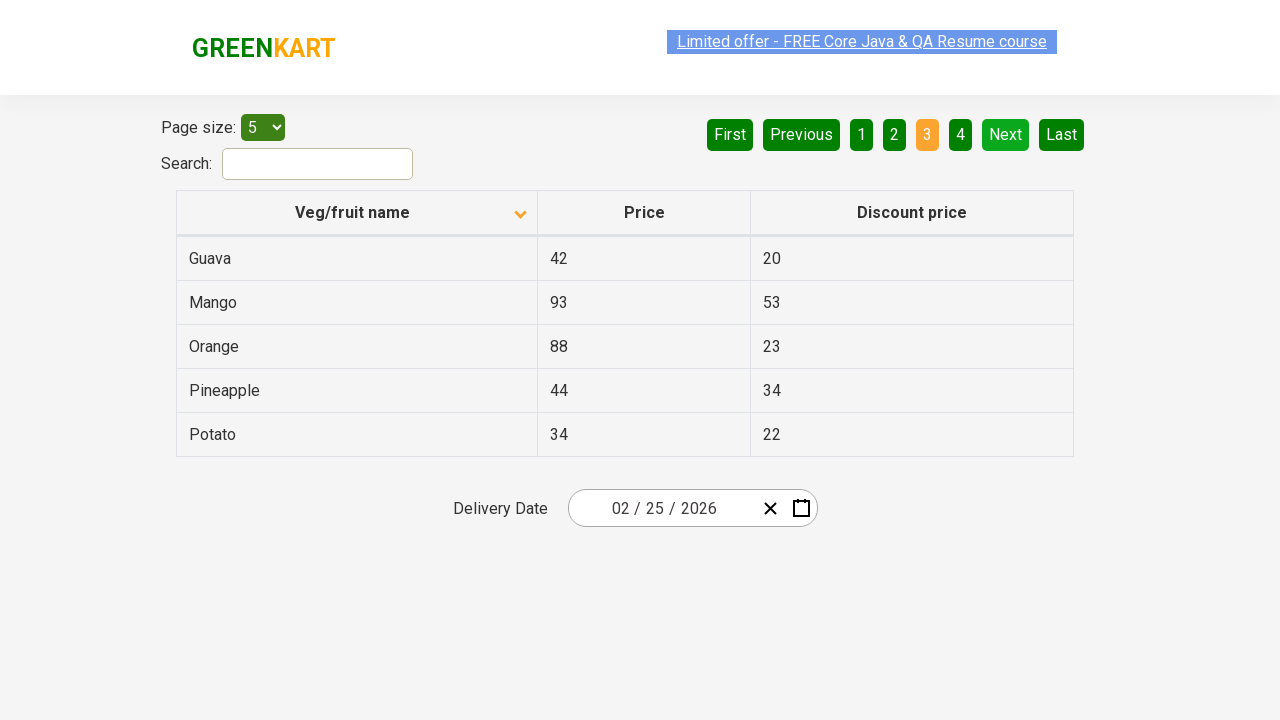

Retrieved all rows from current page
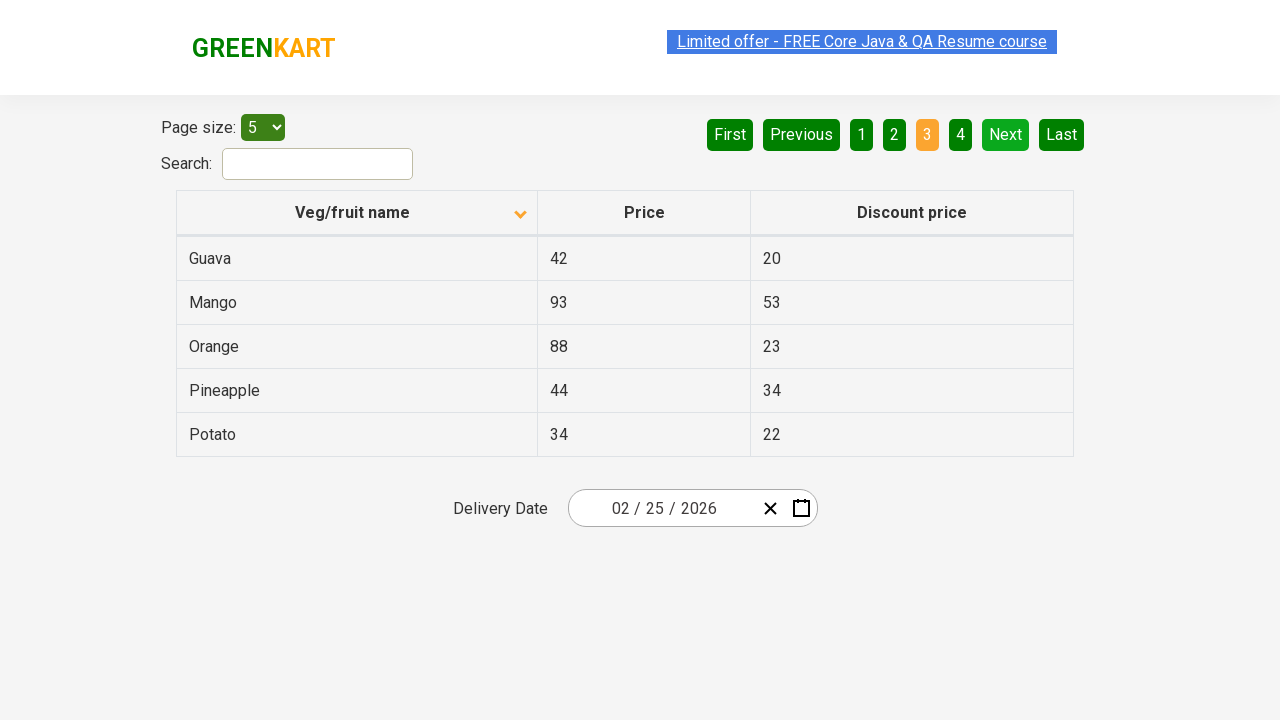

Rice not found on current page, navigating to next page at (1006, 134) on [aria-label='Next']
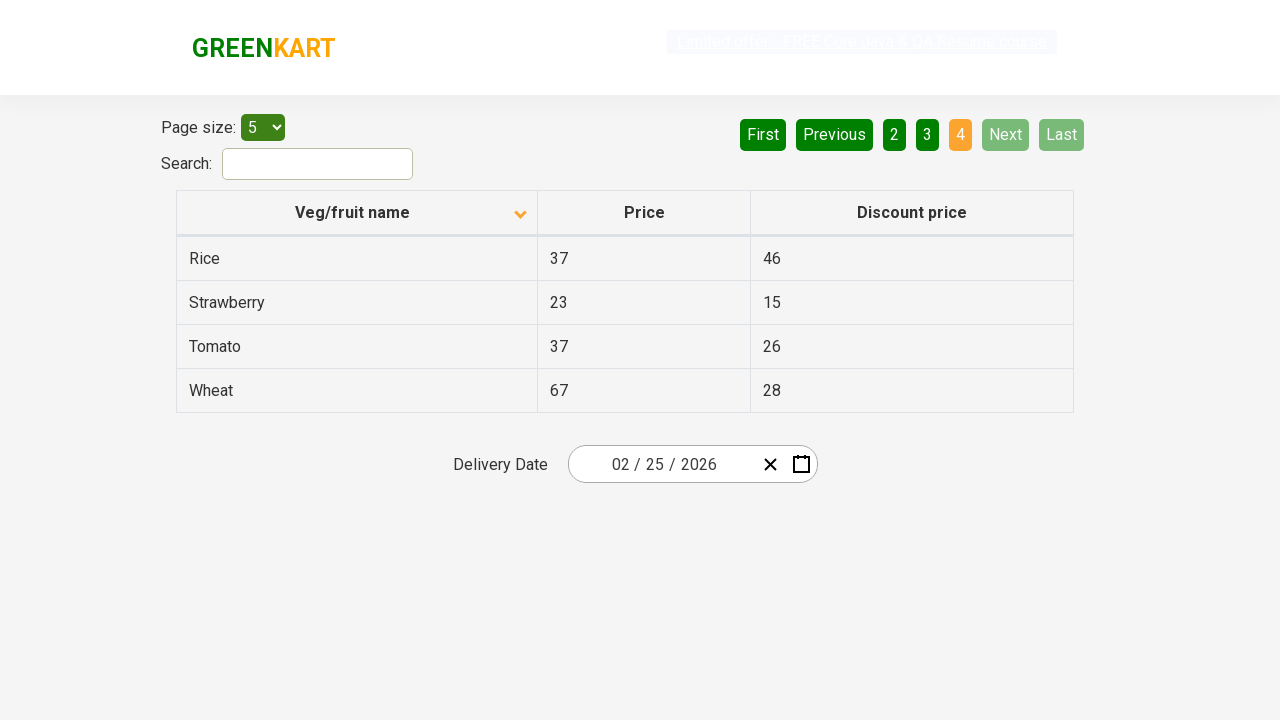

Next page loaded and first column cells visible
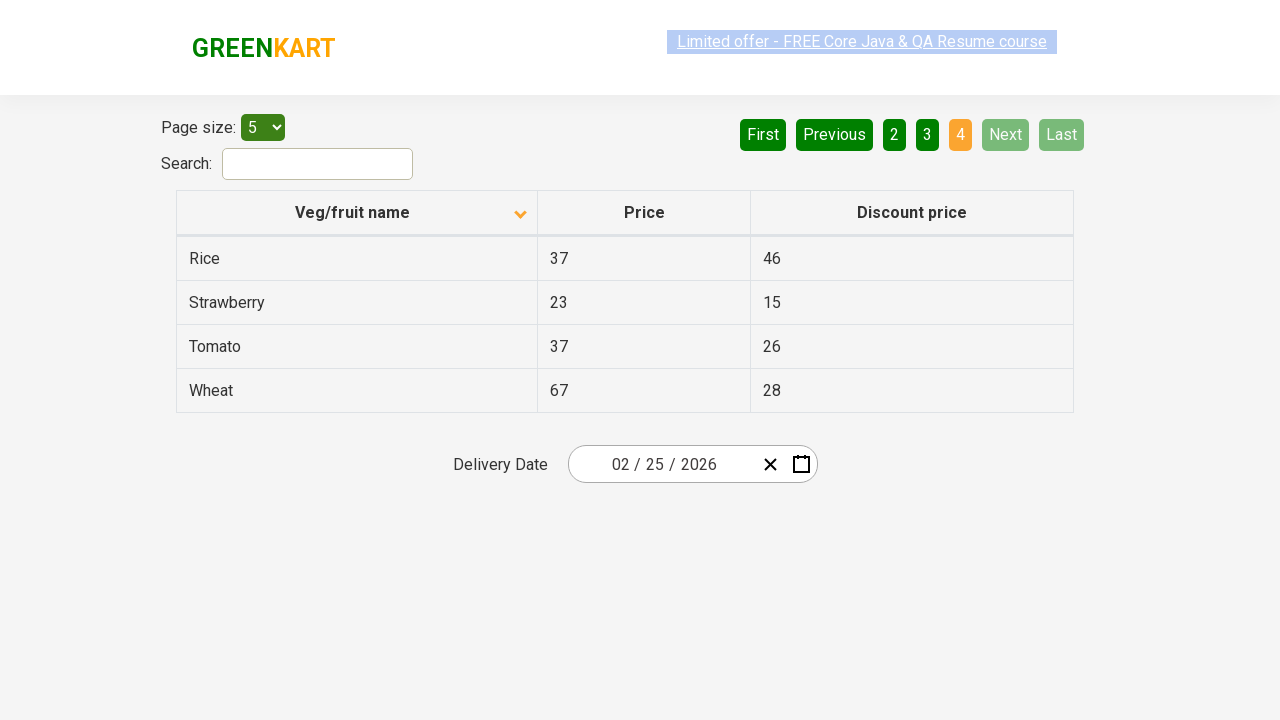

Retrieved all rows from current page
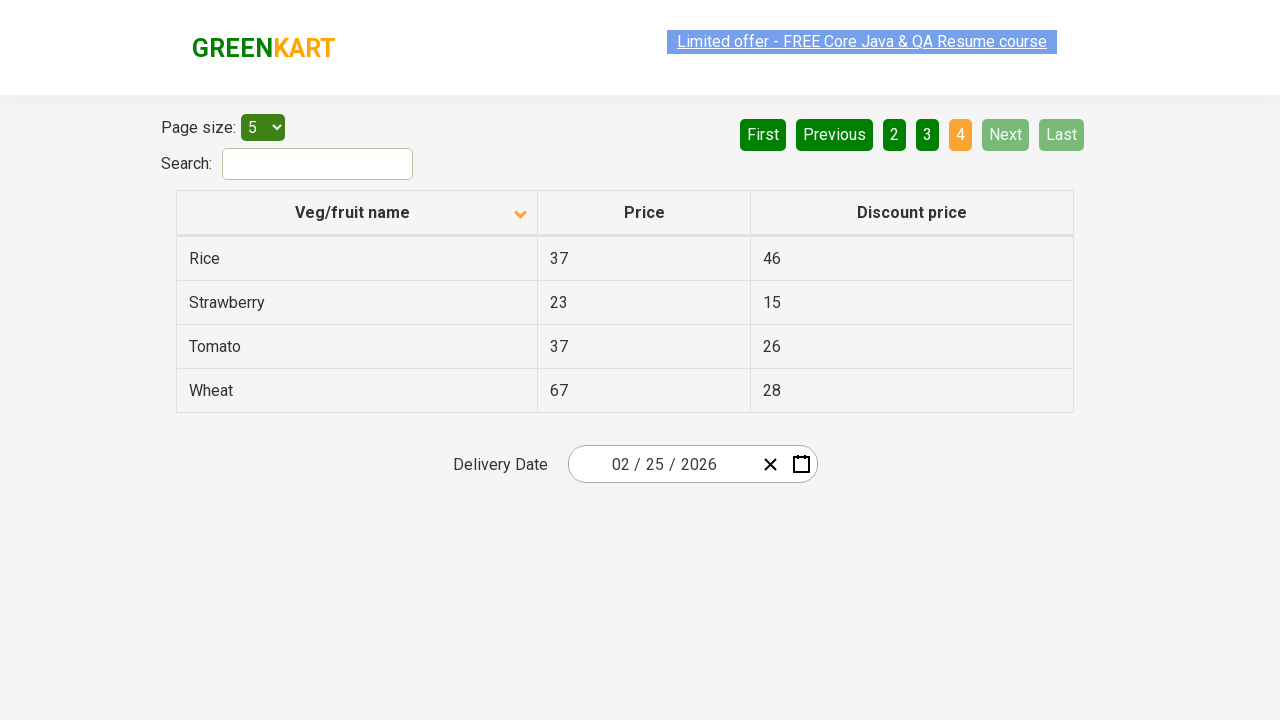

Found Rice item with price: 37
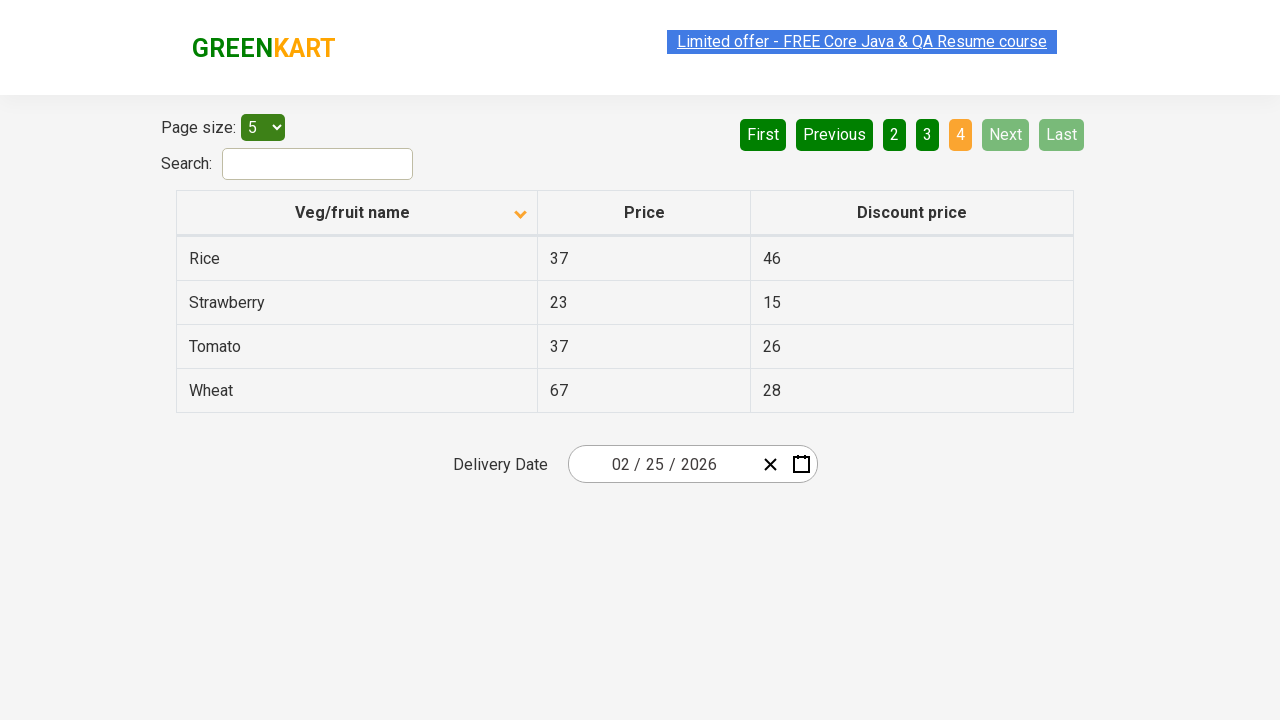

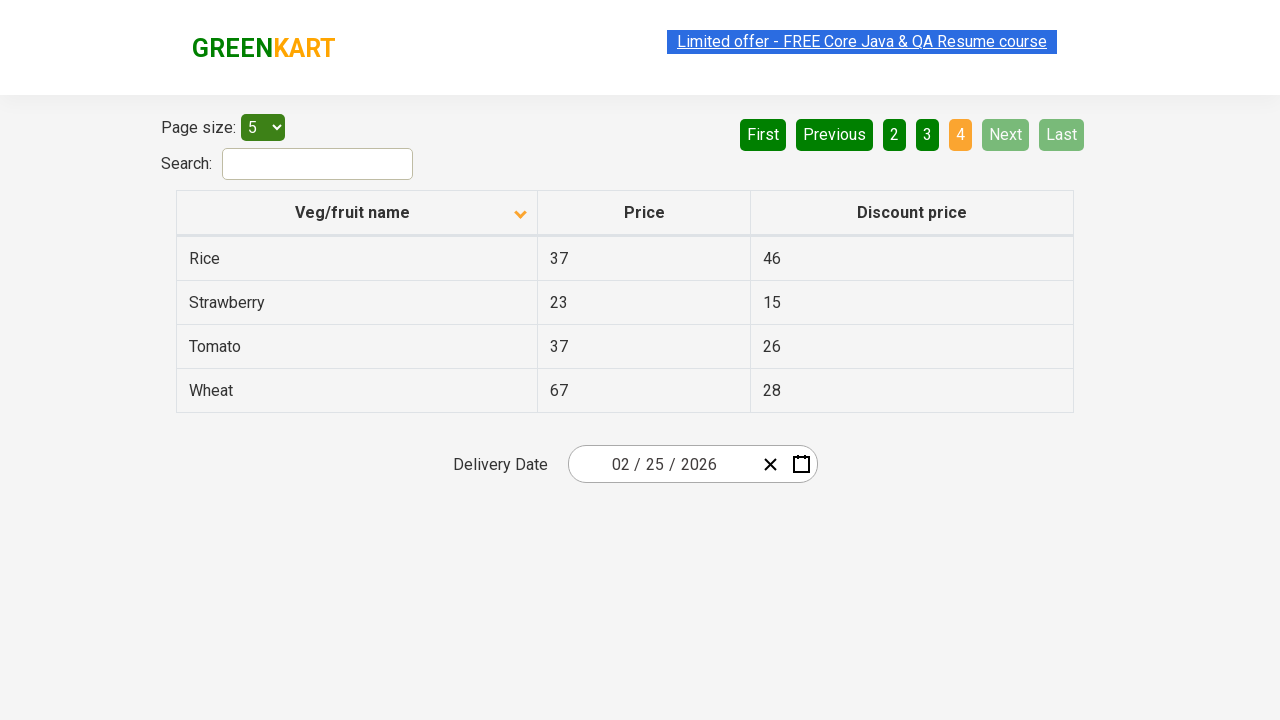